Tests the Dynamic Properties section where button properties change over time.

Starting URL: https://demoqa.com/elements

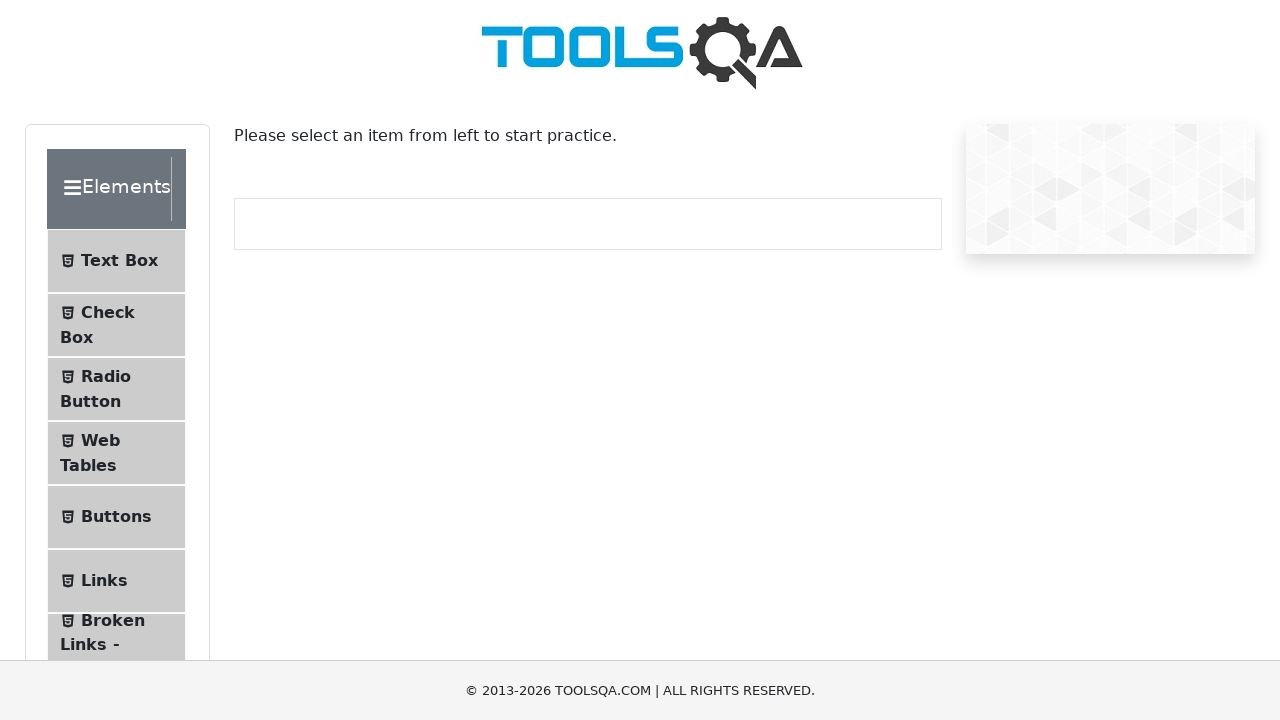

Clicked on Dynamic Properties menu item at (116, 360) on #item-8
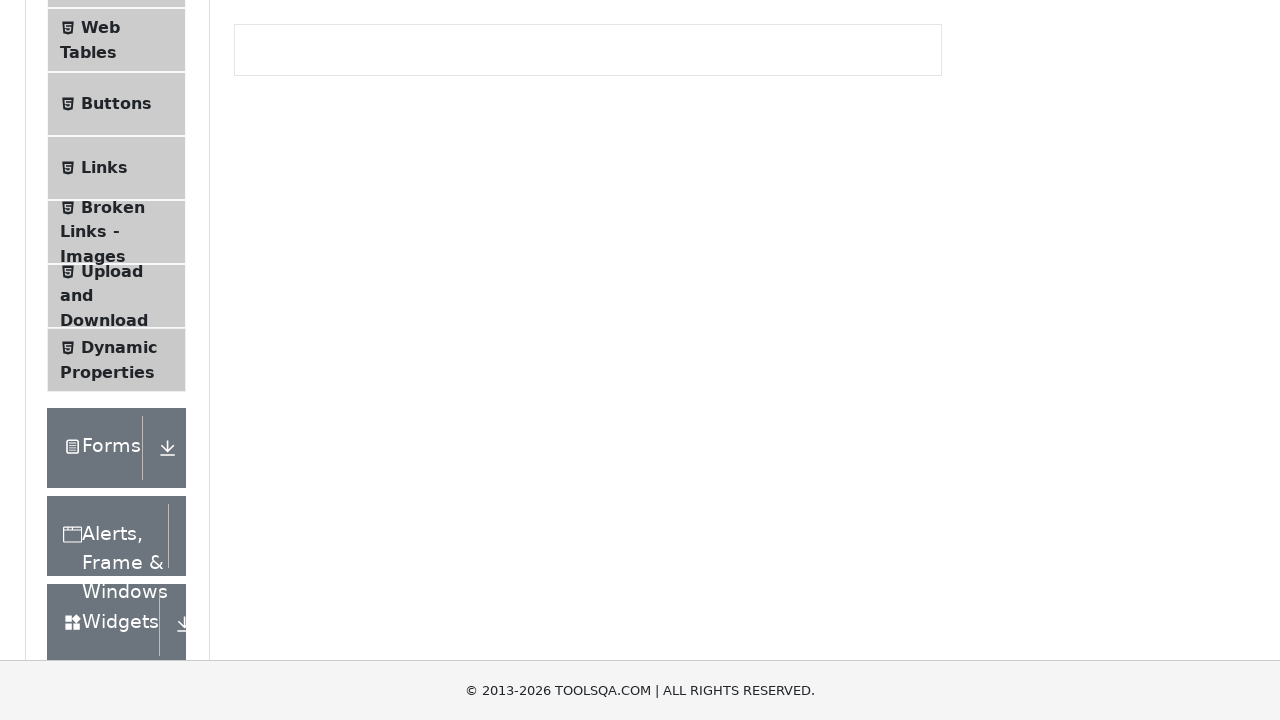

Dynamic button became visible after waiting
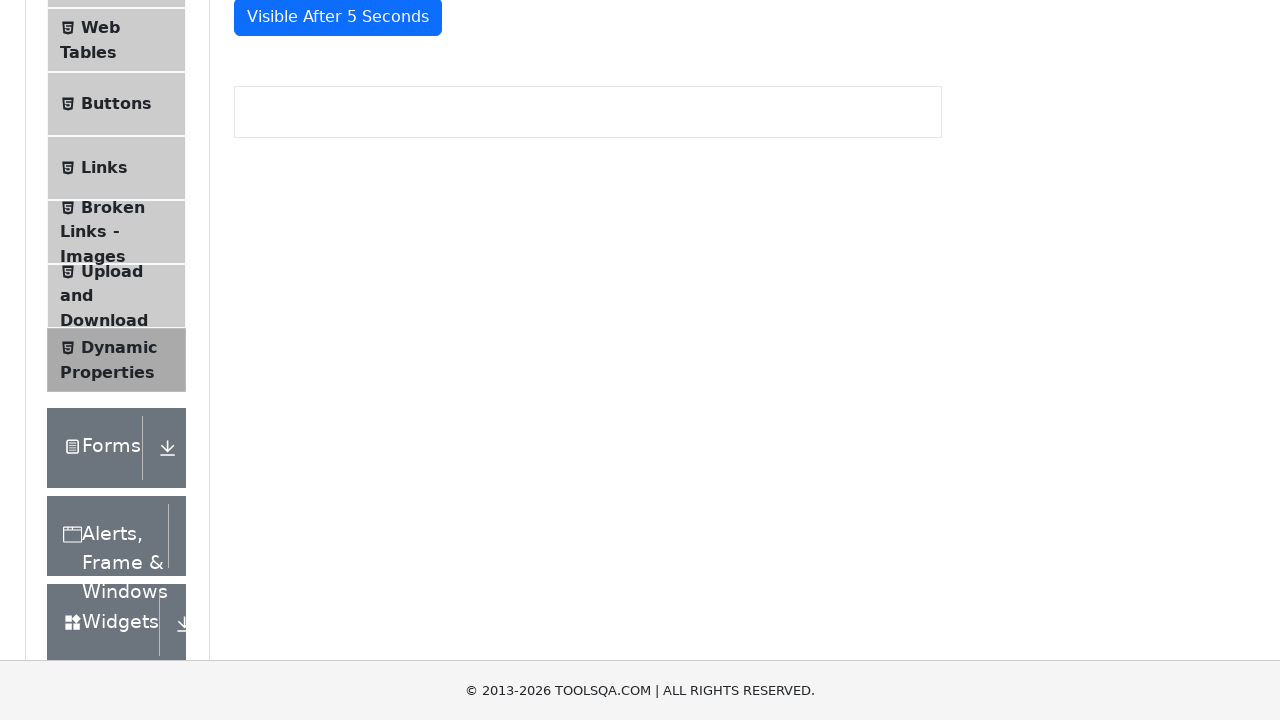

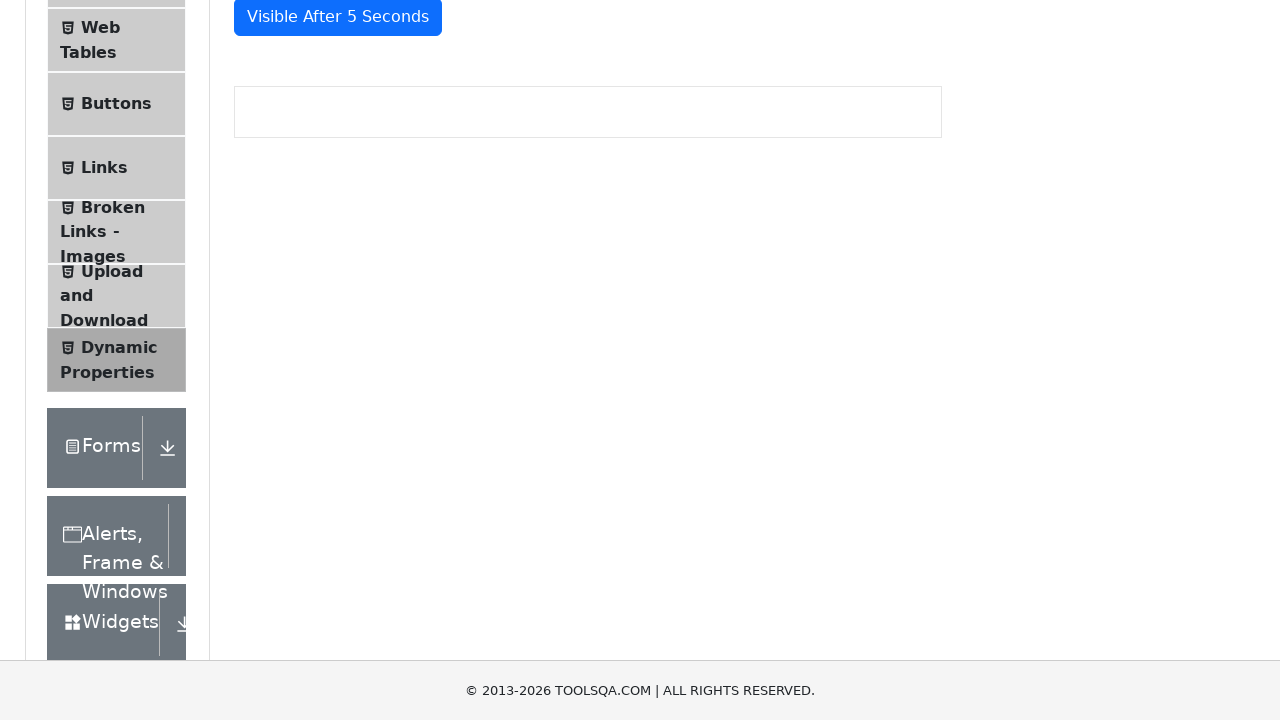